Tests the random user generator interface by clicking through each data category icon and verifying that values are loaded

Starting URL: https://randomuser.me/

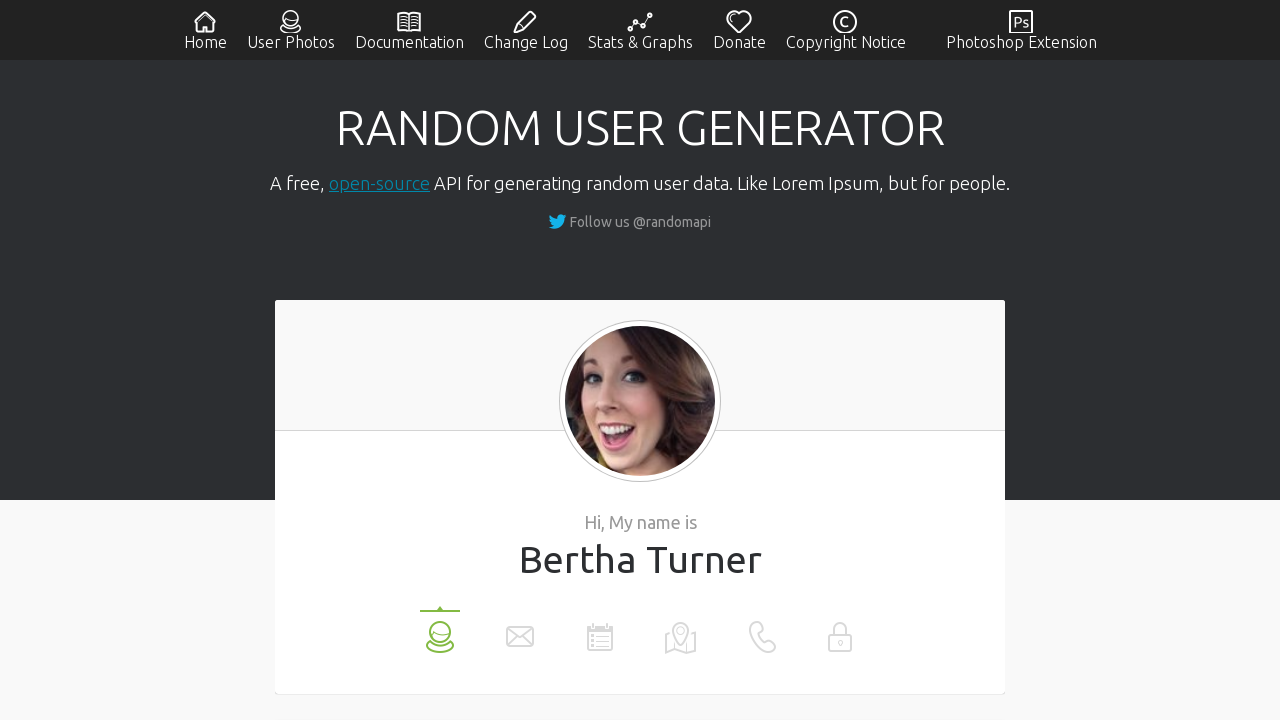

Waited for data category icons to be present
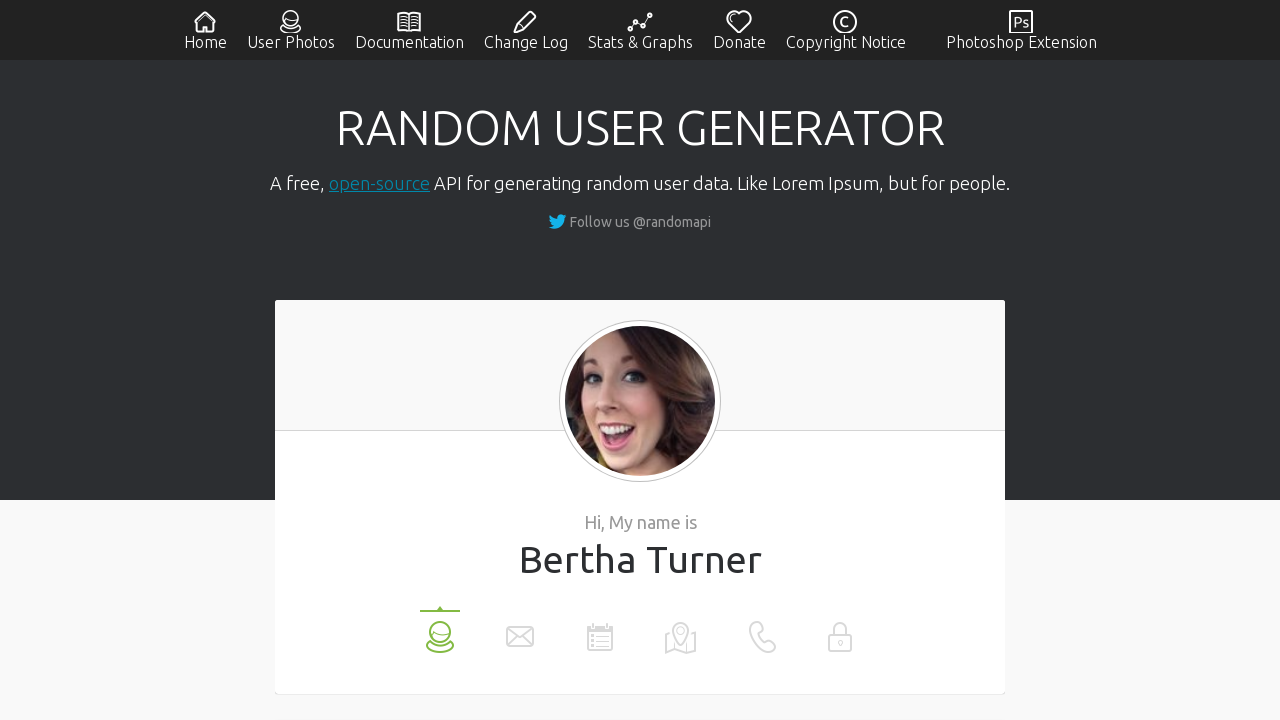

Located all data category icons on the page
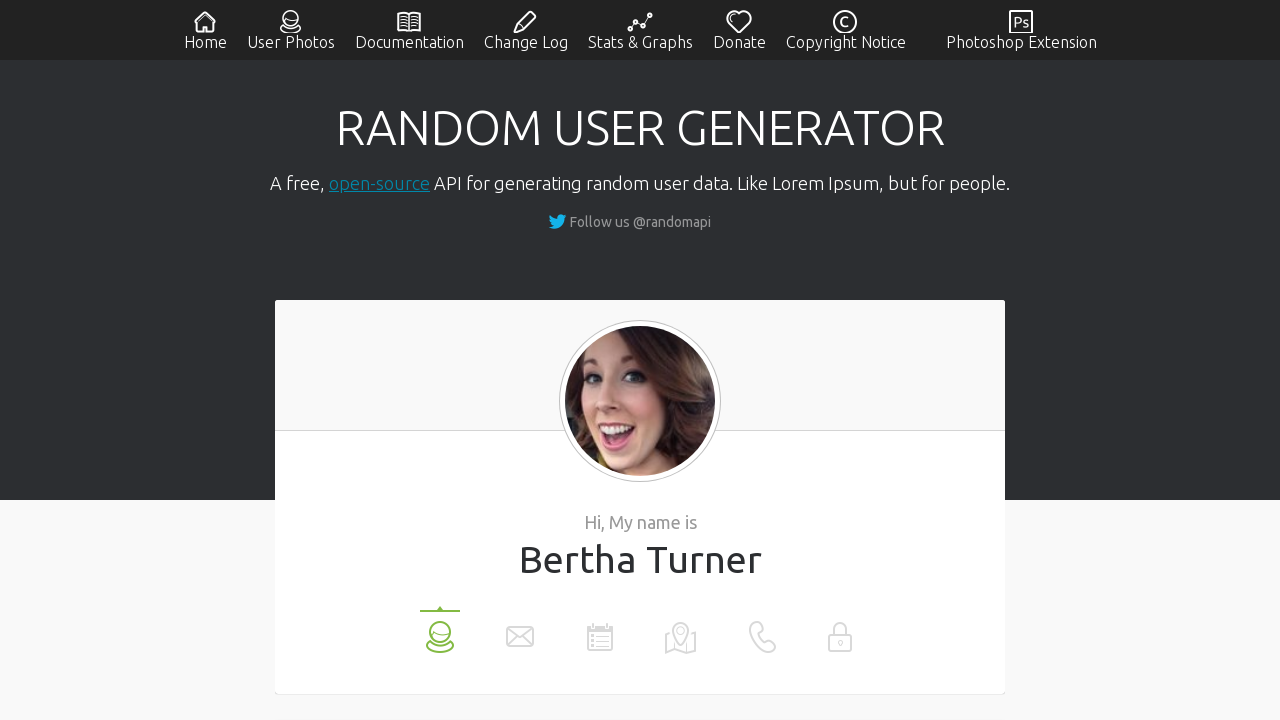

Clicked data category icon #0 at (440, 630) on li[data-value] >> nth=0
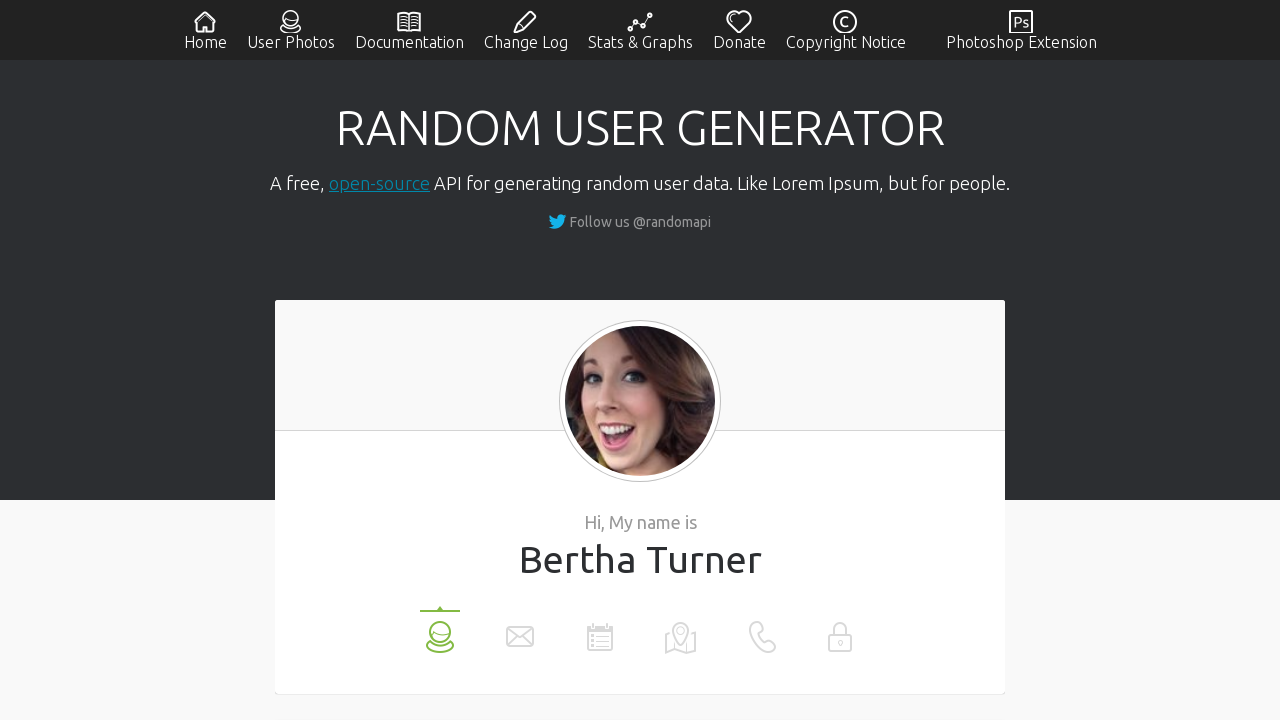

Data value loaded for category icon #0
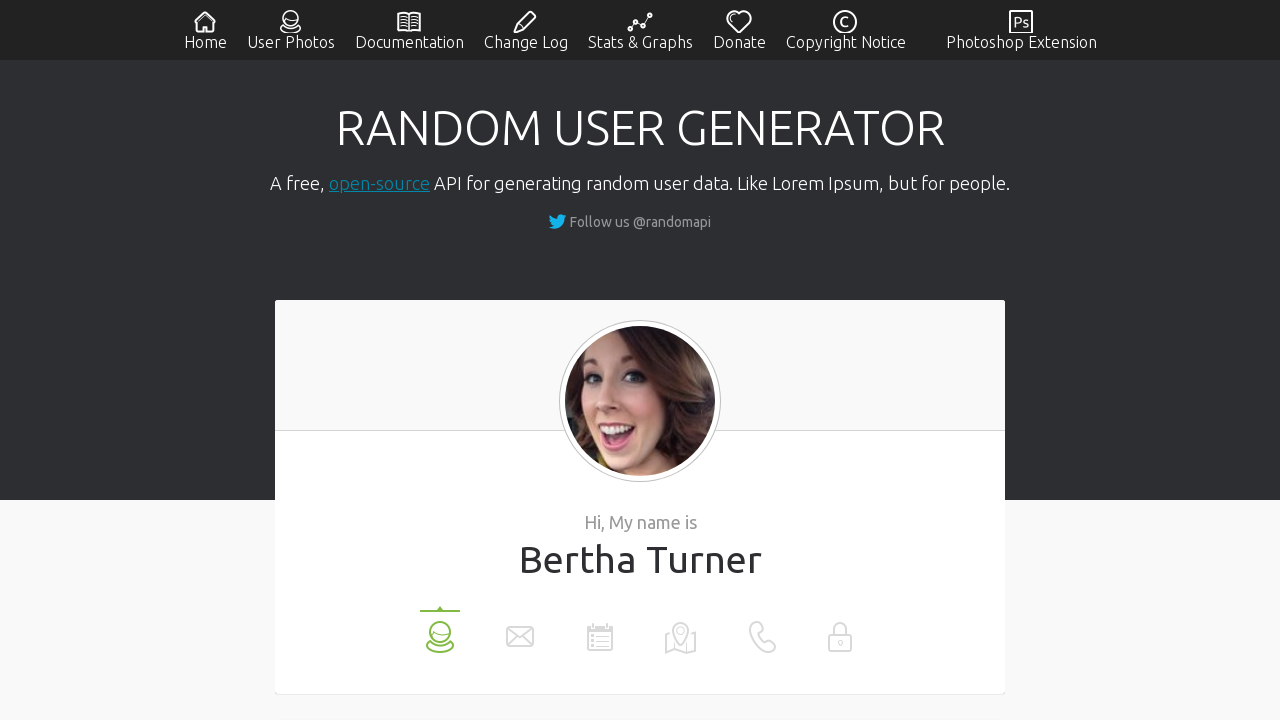

Clicked data category icon #1 at (520, 630) on li[data-value] >> nth=1
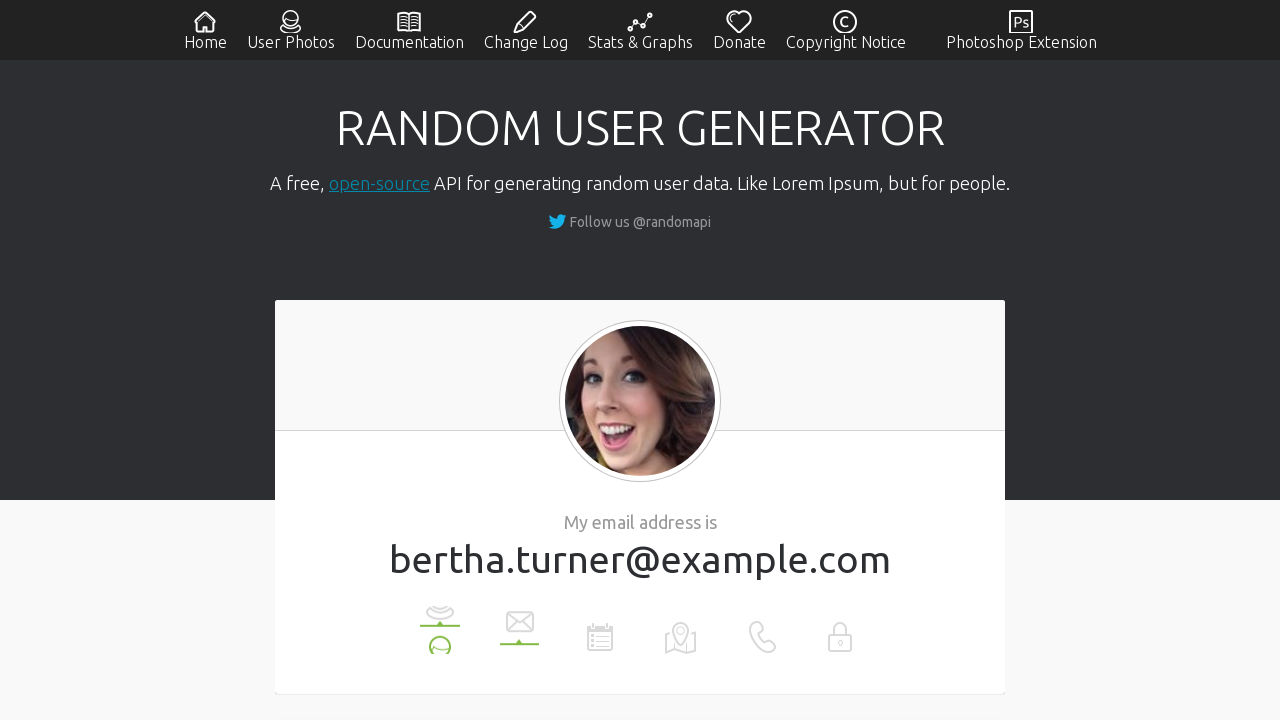

Data value loaded for category icon #1
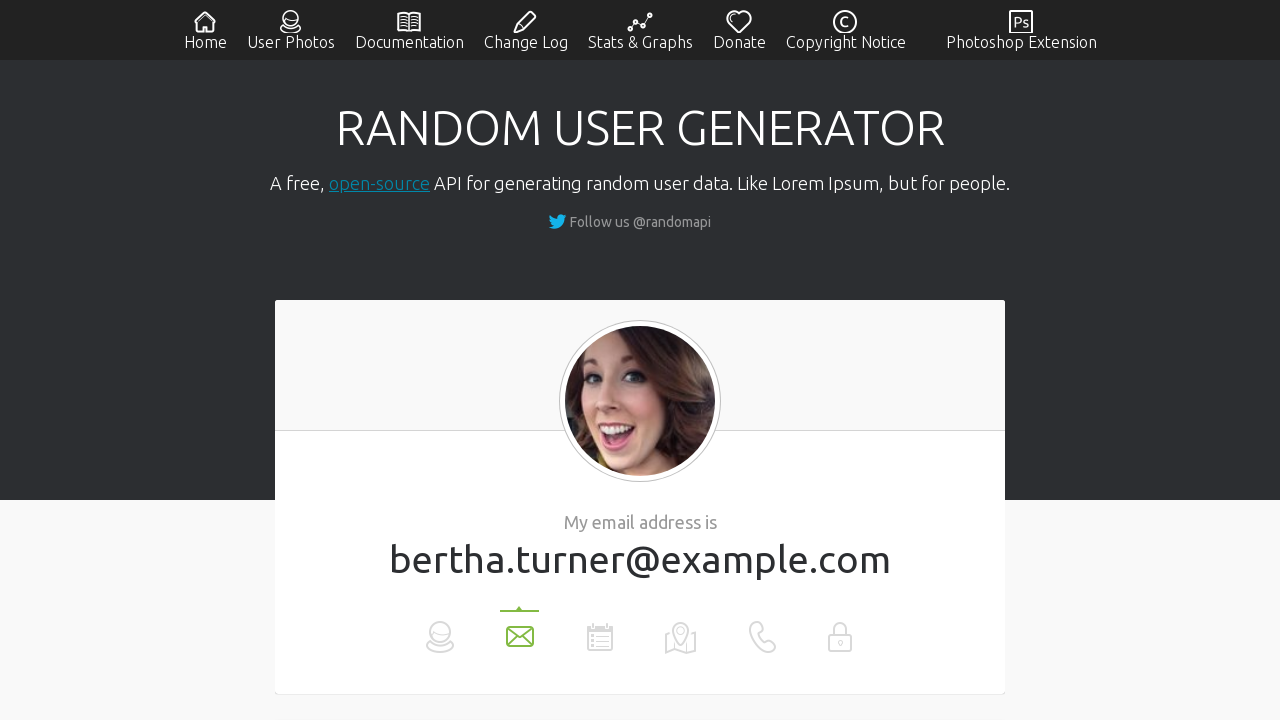

Clicked data category icon #2 at (600, 630) on li[data-value] >> nth=2
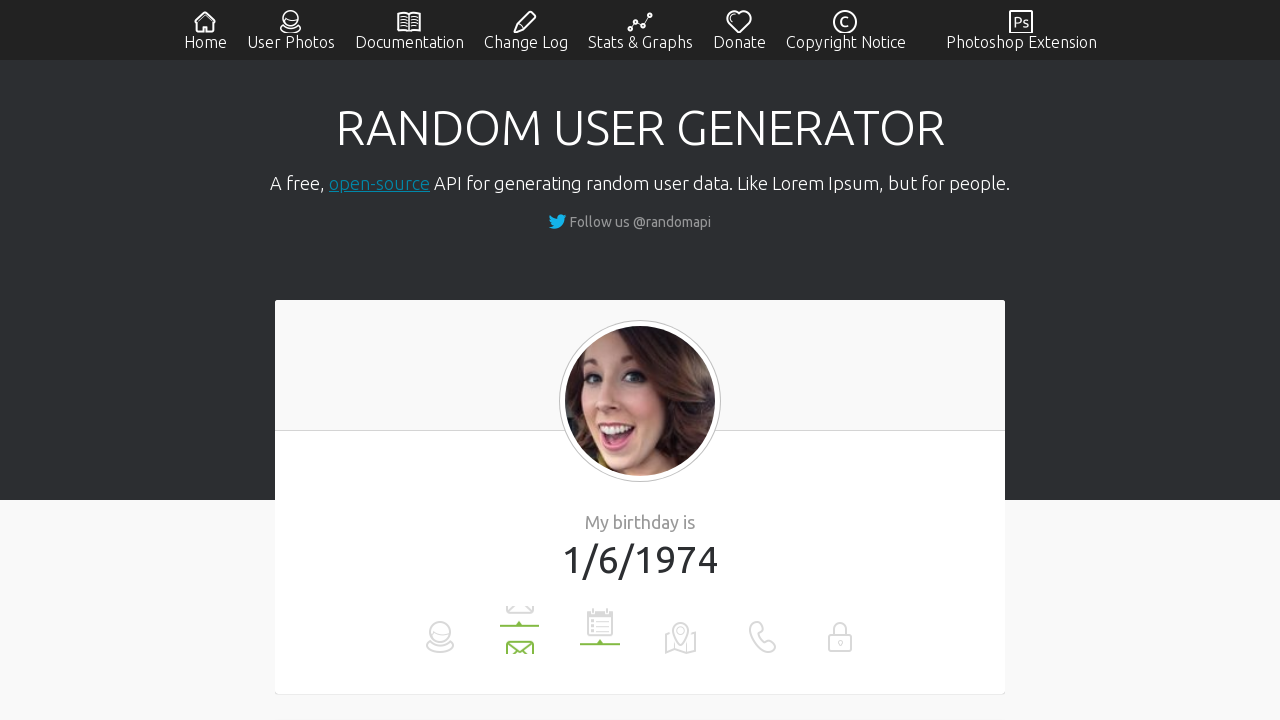

Data value loaded for category icon #2
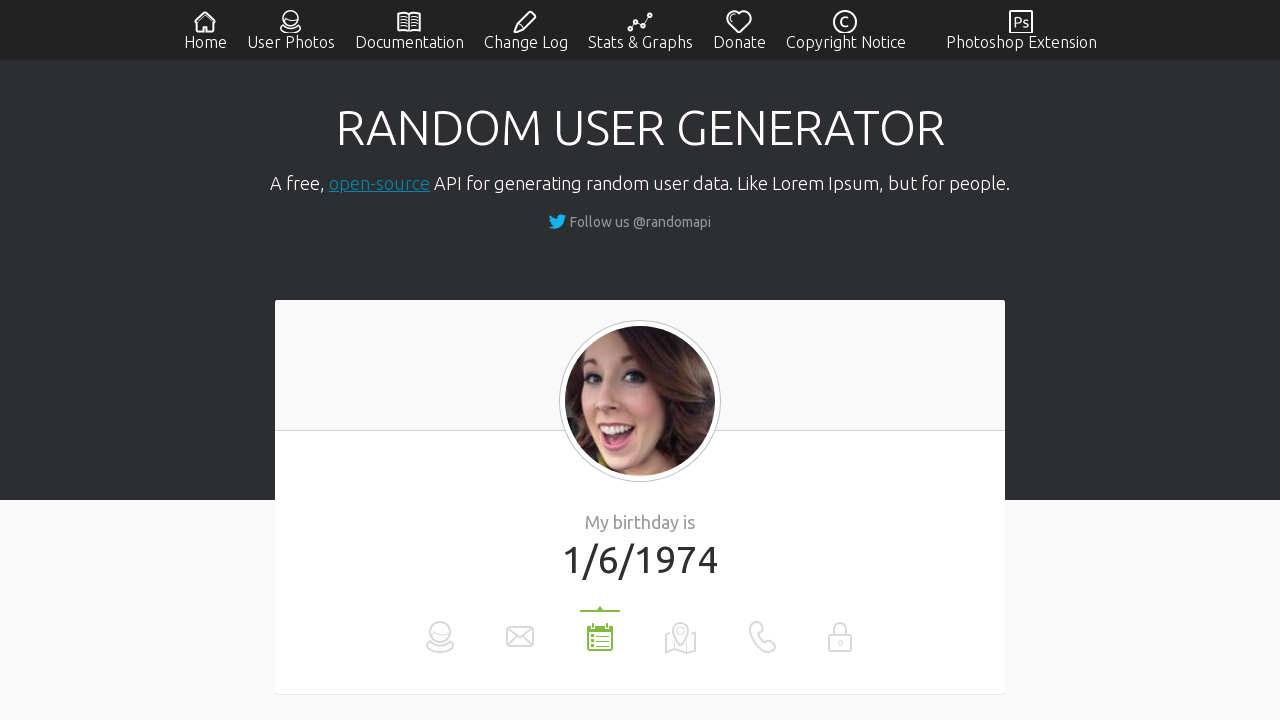

Clicked data category icon #3 at (680, 630) on li[data-value] >> nth=3
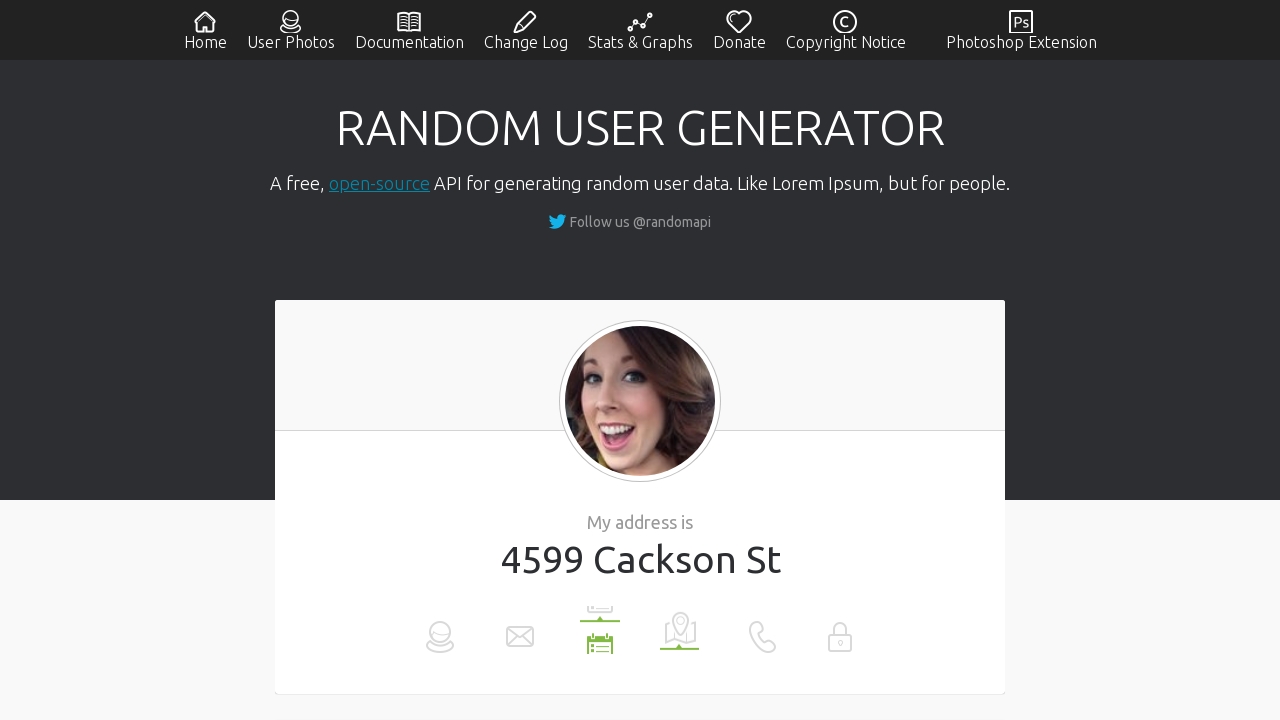

Data value loaded for category icon #3
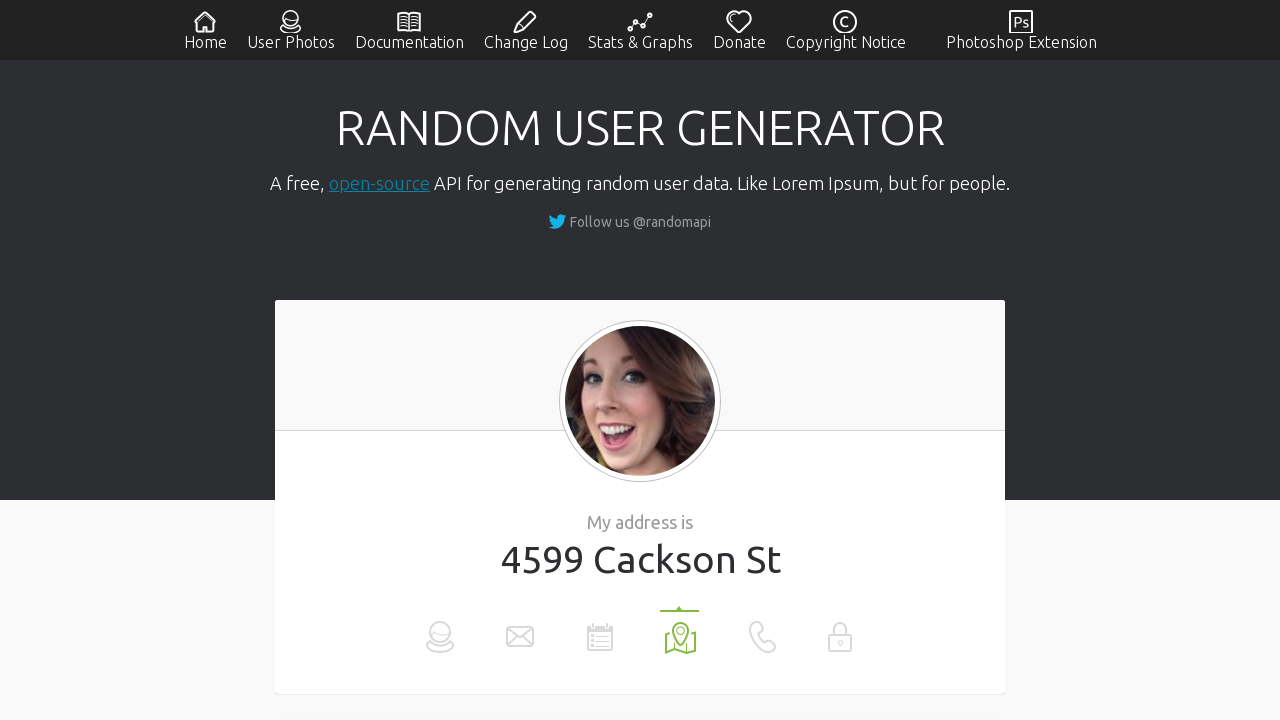

Clicked data category icon #4 at (760, 630) on li[data-value] >> nth=4
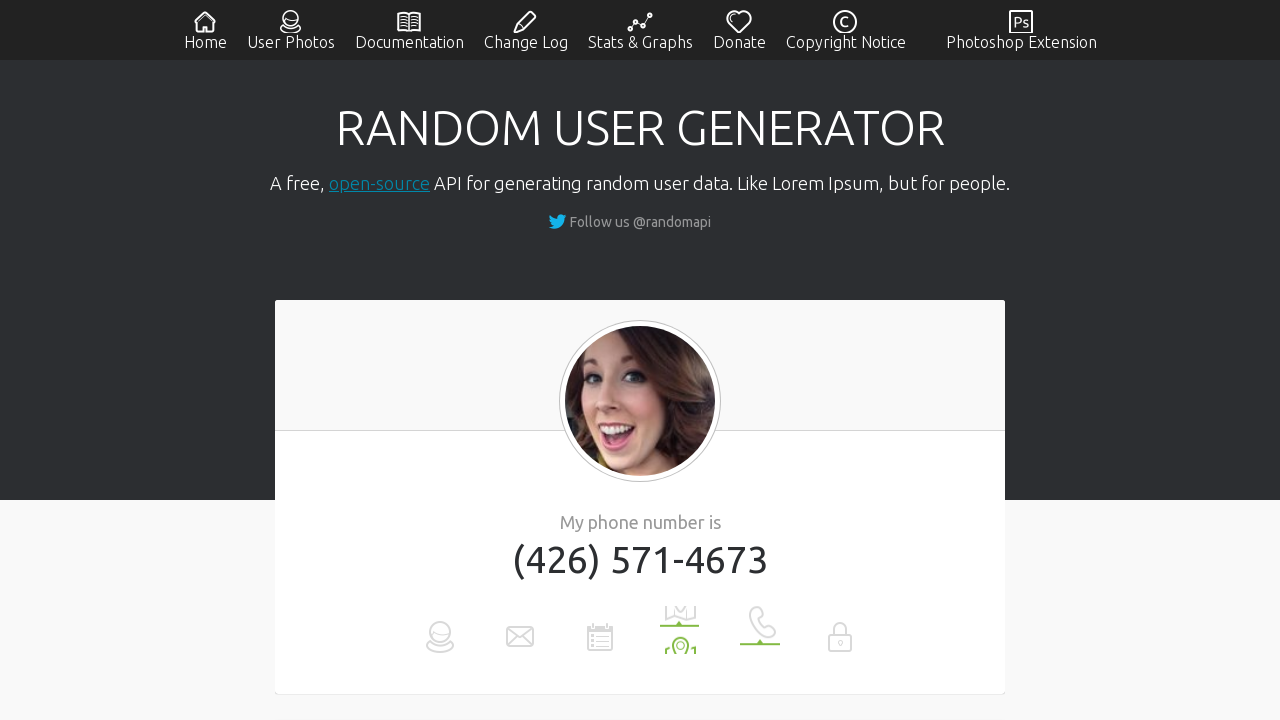

Data value loaded for category icon #4
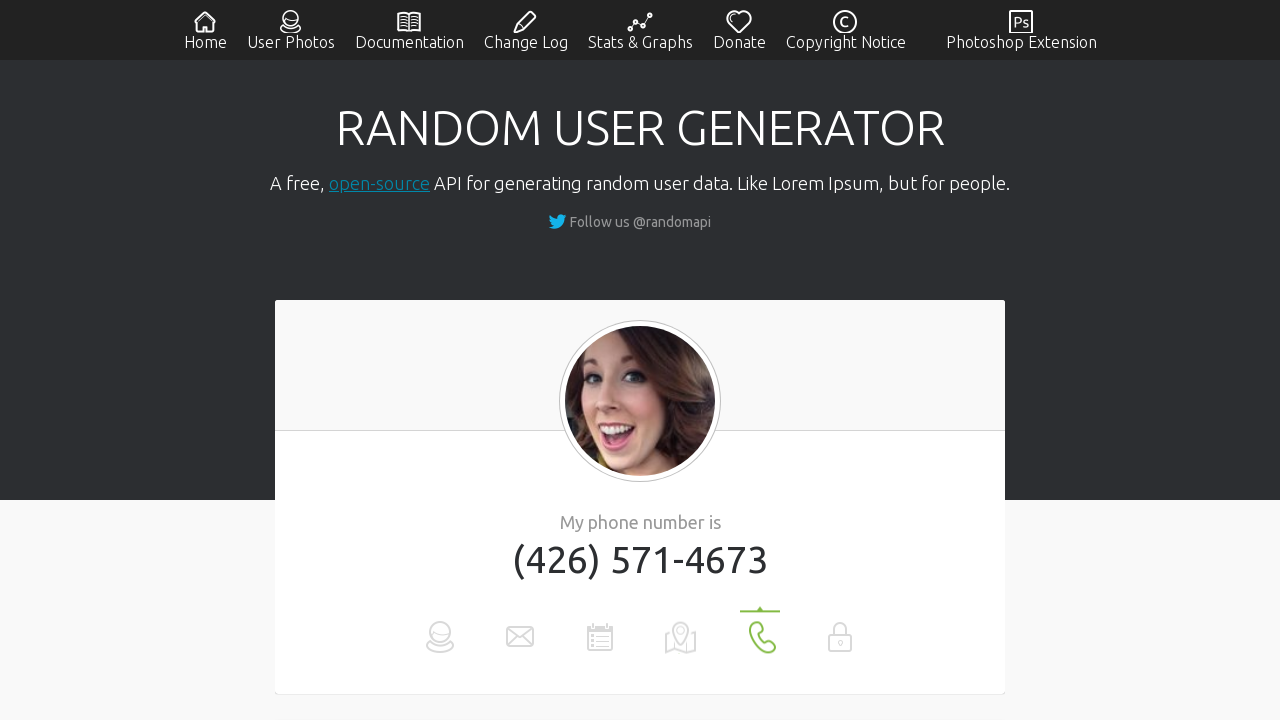

Clicked data category icon #5 at (840, 630) on li[data-value] >> nth=5
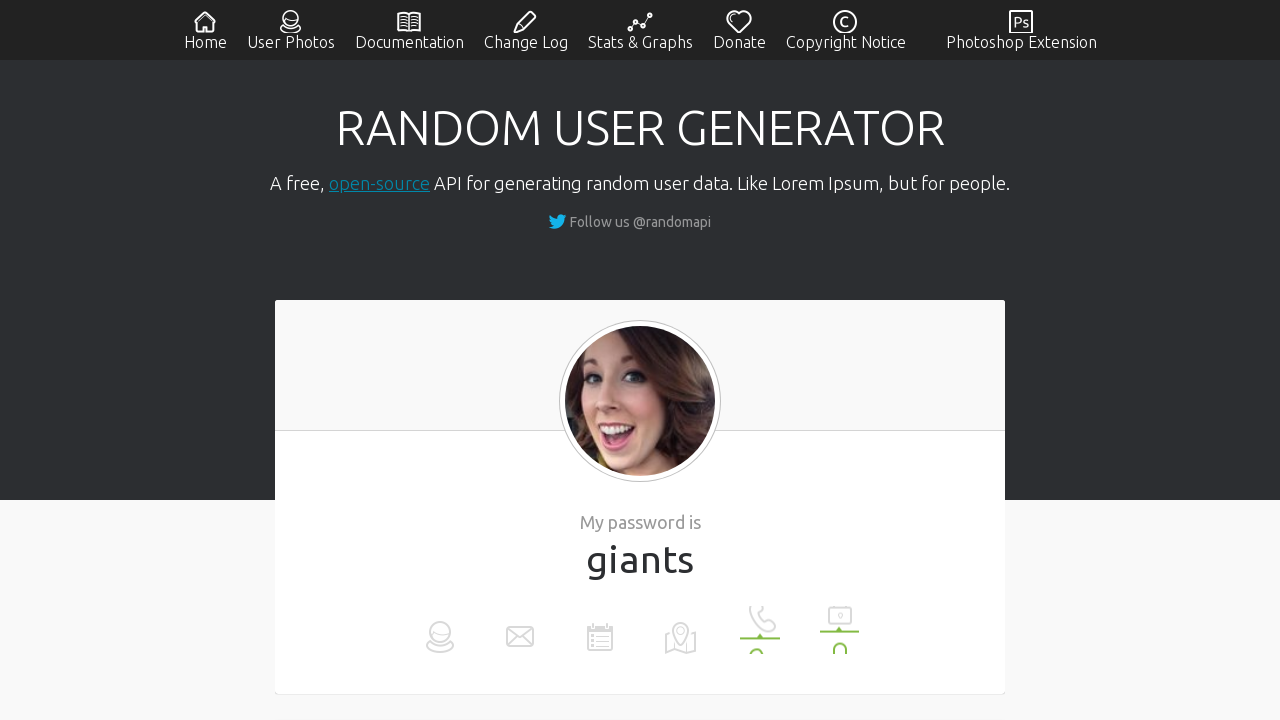

Data value loaded for category icon #5
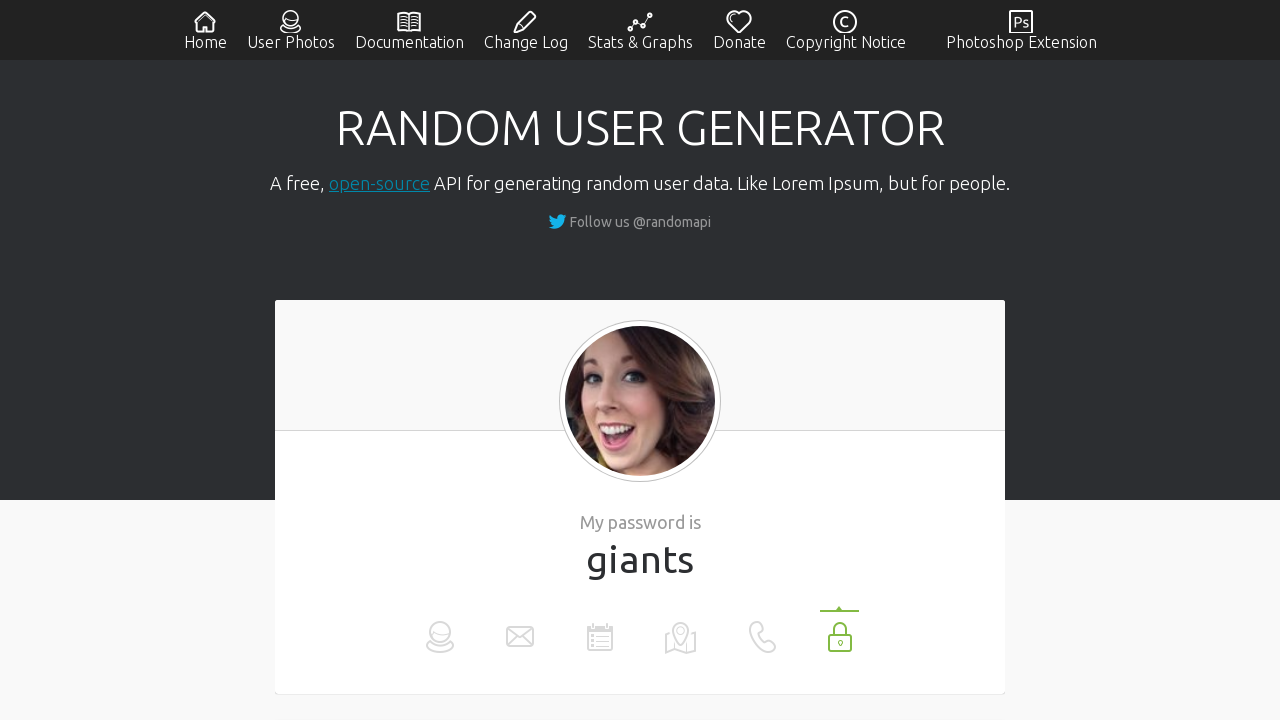

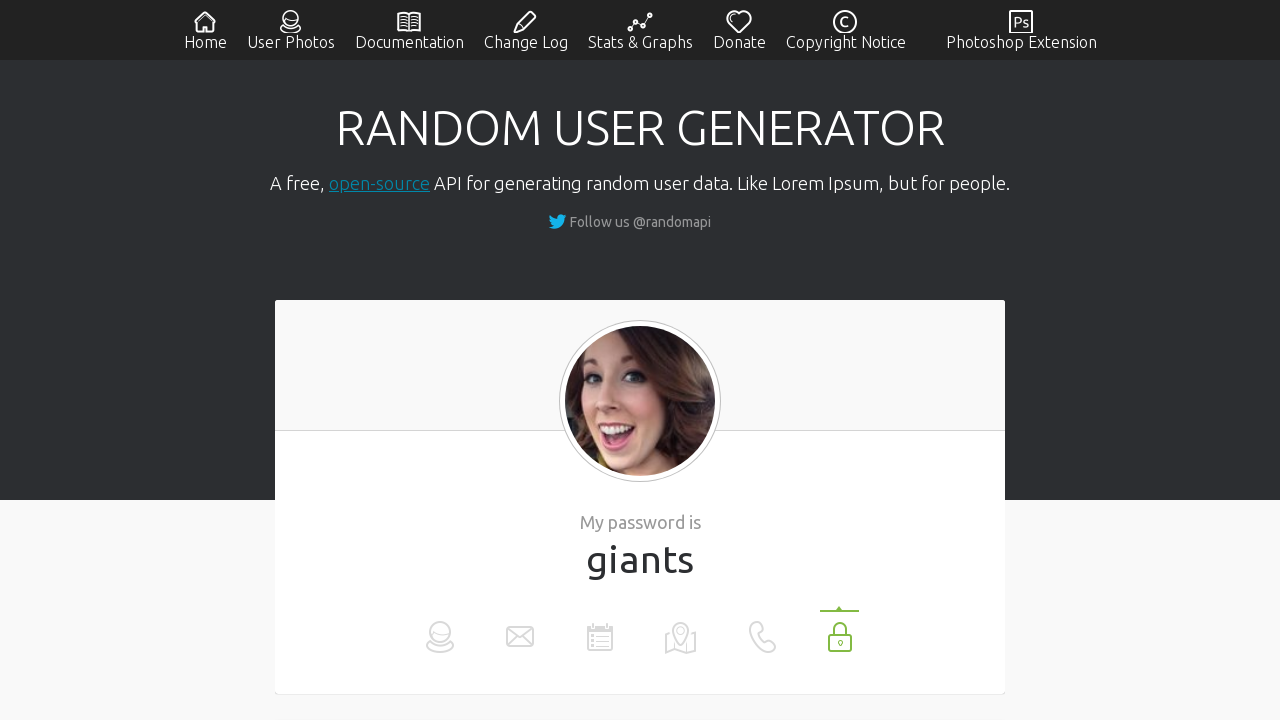